Tests prompt alert handling by clicking a prompt button, entering text into the prompt, accepting it, and verifying the entered text is displayed

Starting URL: https://testautomationpractice.blogspot.com/

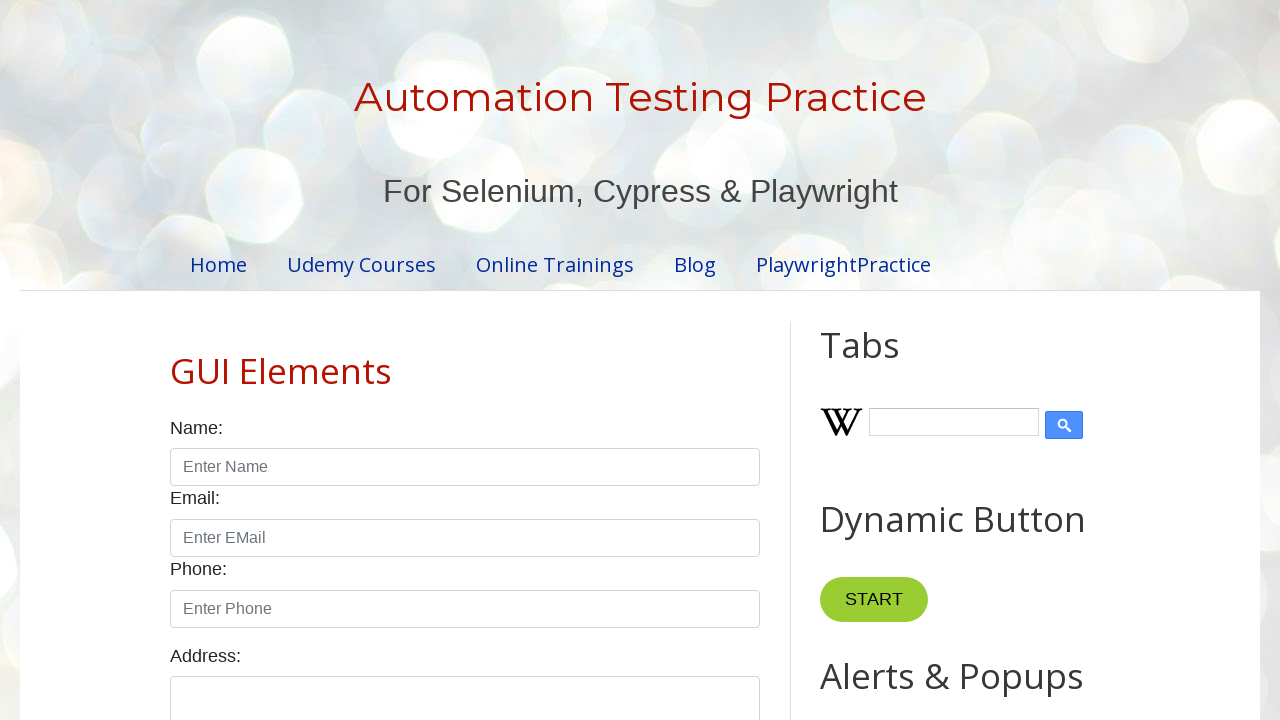

Set up dialog handler to accept prompt with text
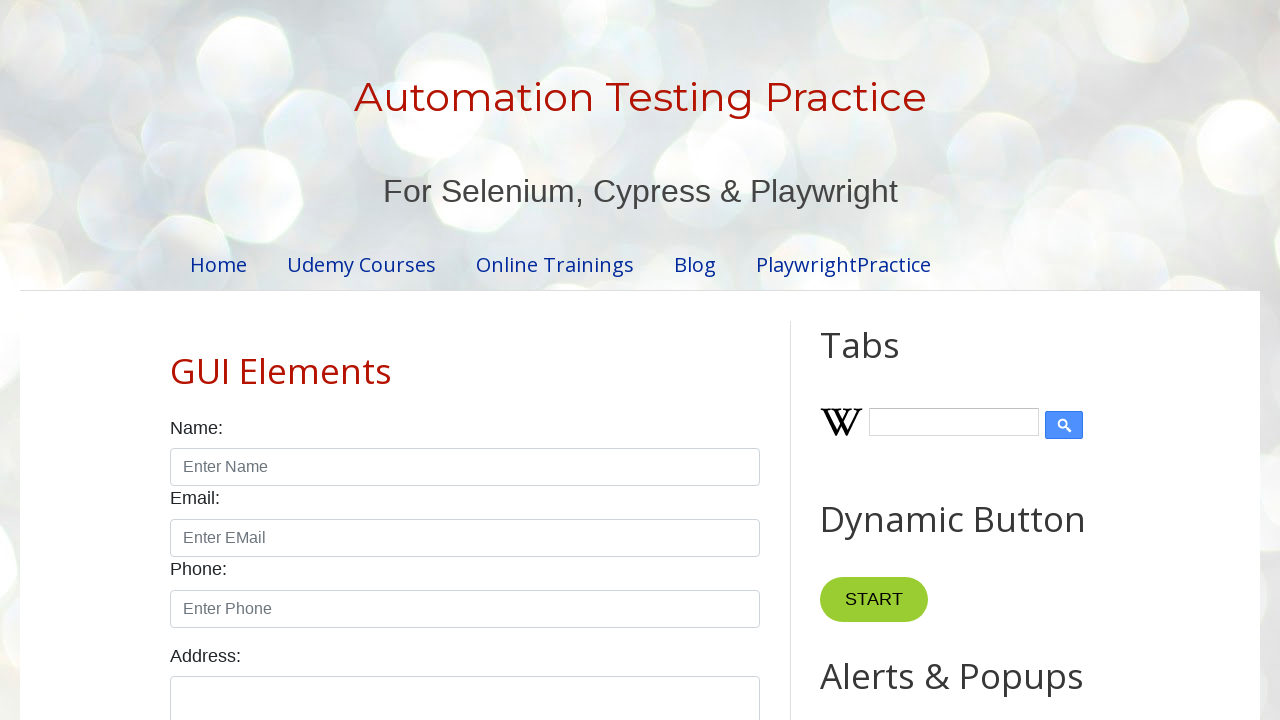

Clicked prompt button to trigger dialog at (890, 360) on #promptBtn
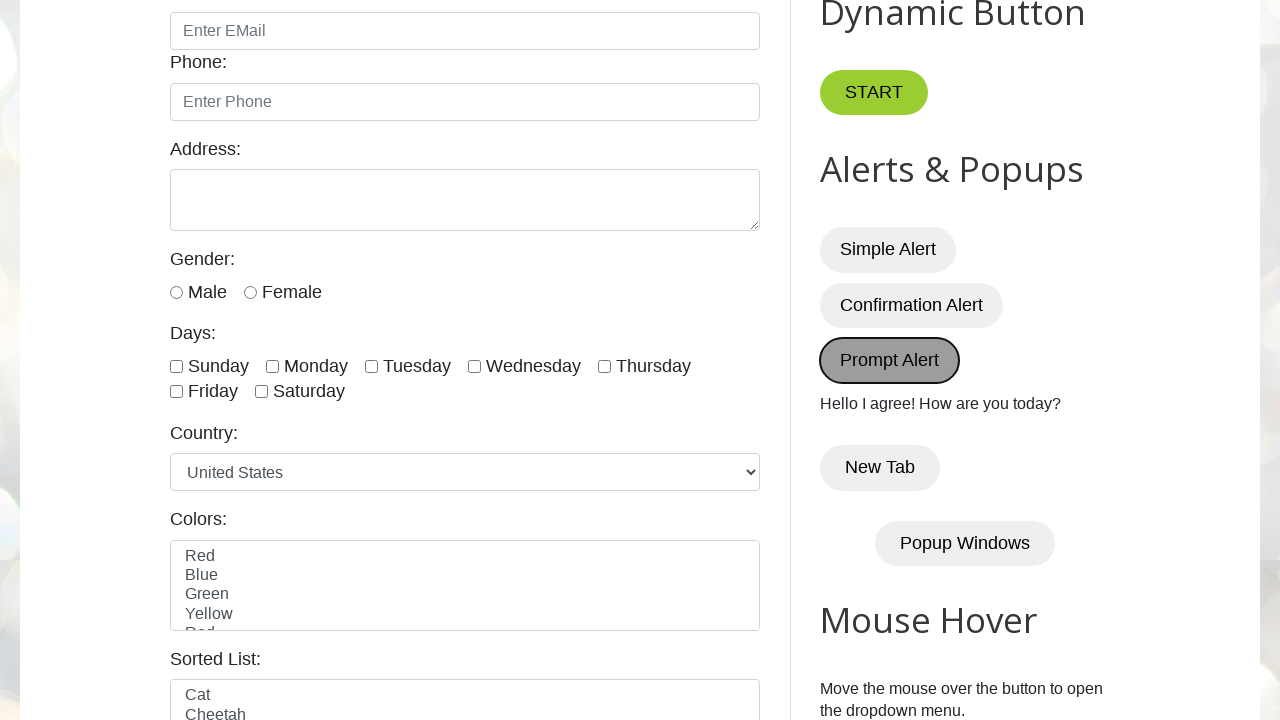

Waited for result element #demo to appear
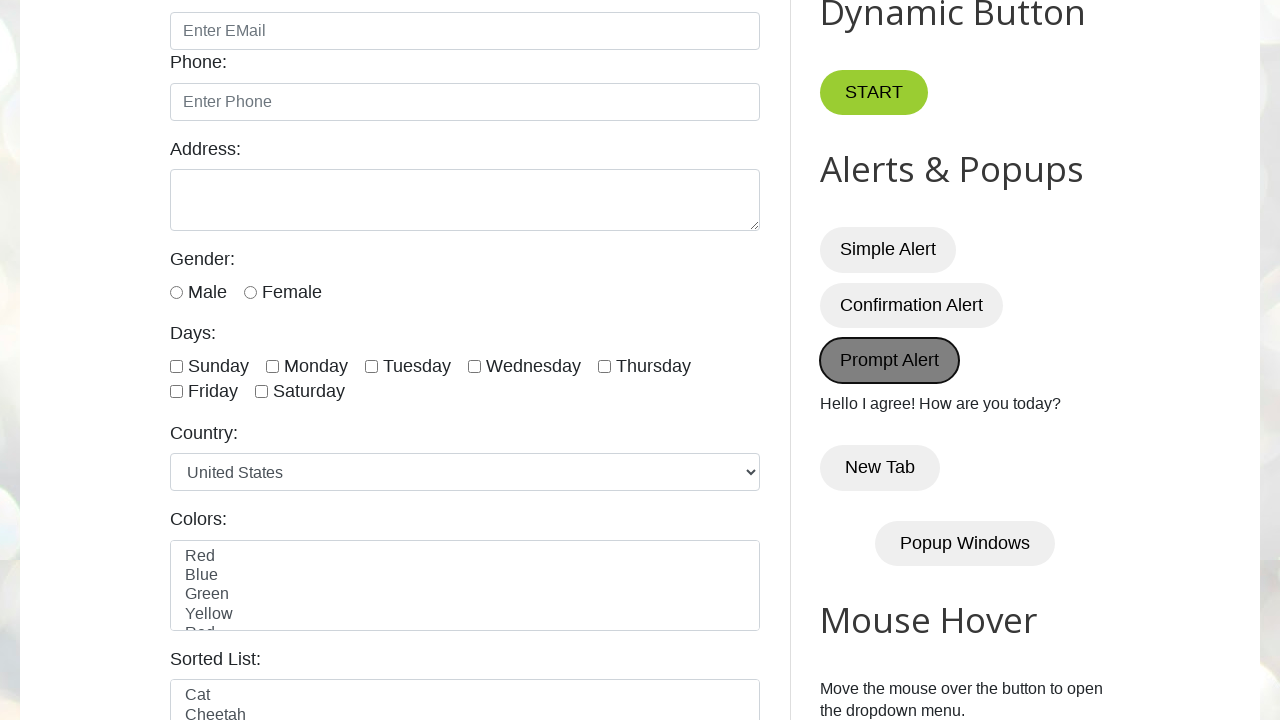

Verified result element contains 'Hello I agree!'
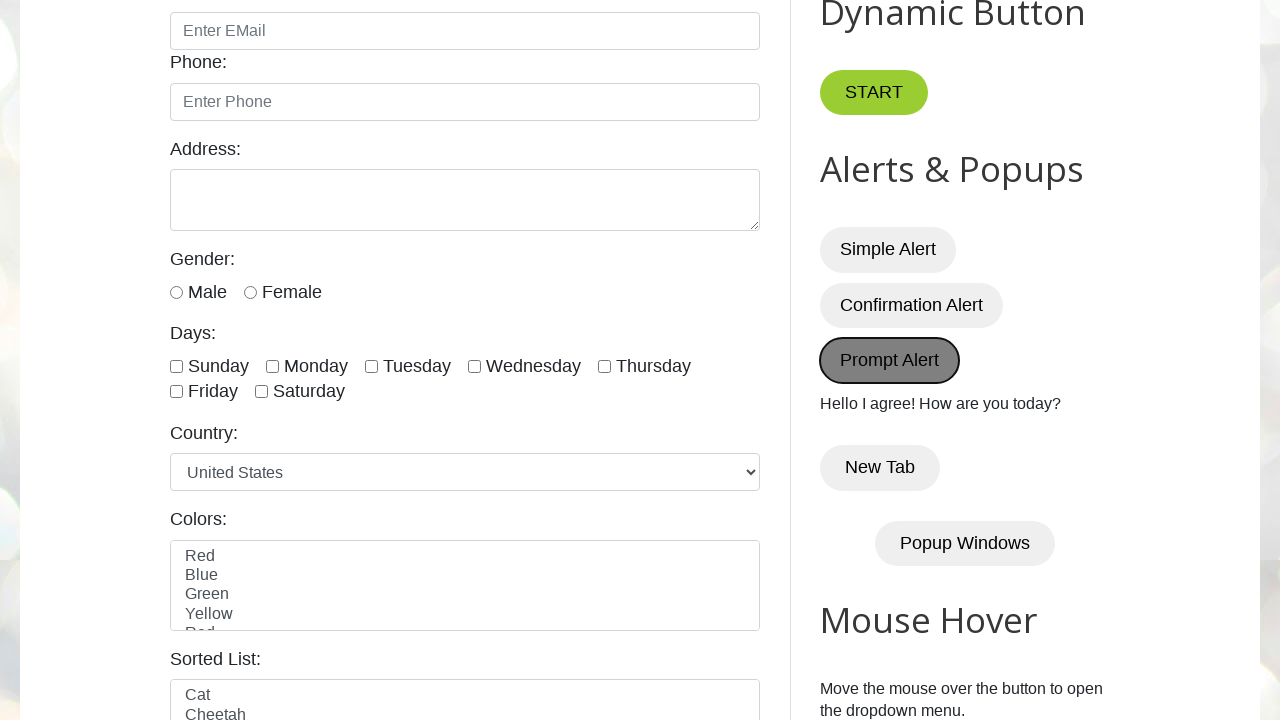

Accepted prompt dialog with text: 'I agree'
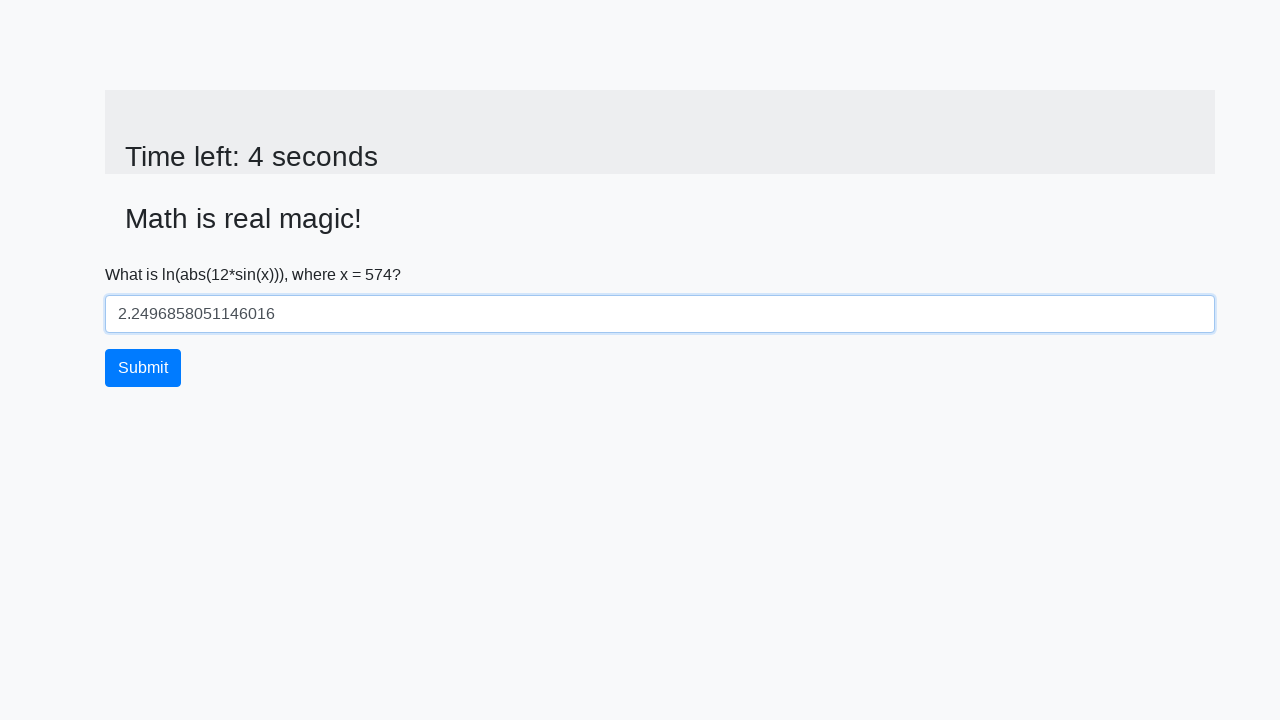

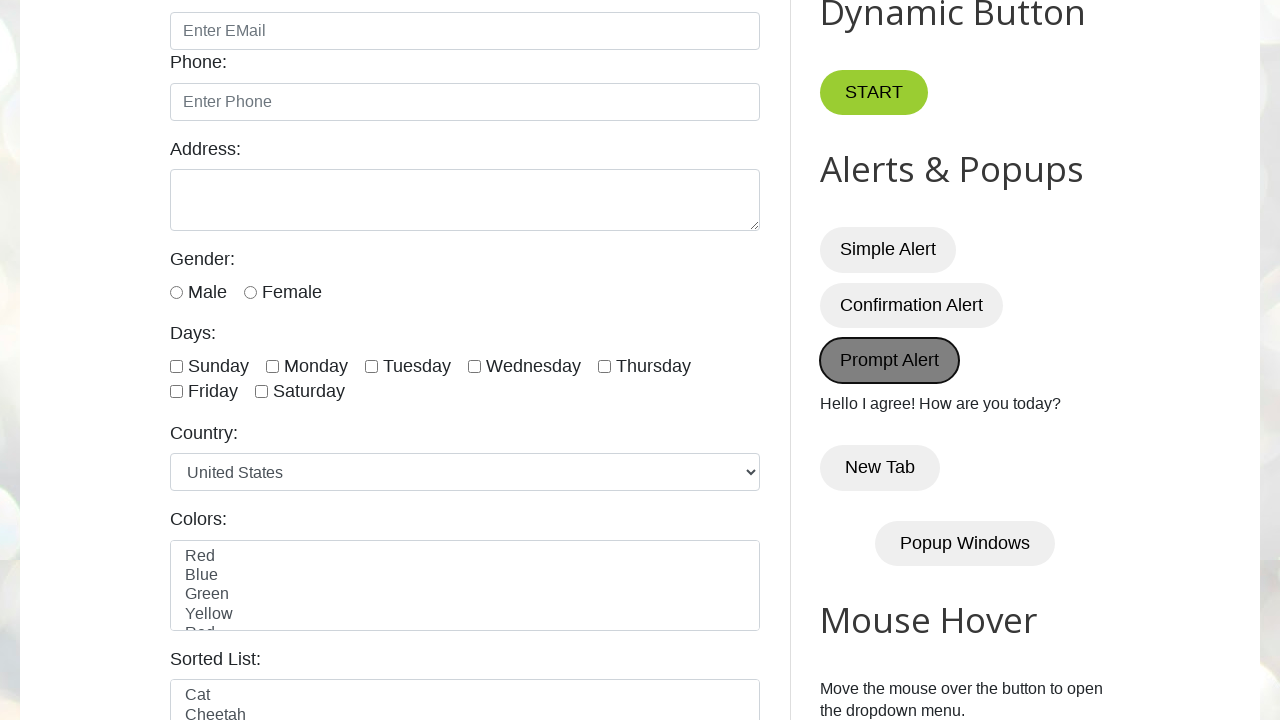